Navigates to Swarthmore College course catalog, clicks on the first department, then clicks on the first course with the acalog-course class to expand its details.

Starting URL: https://catalog.swarthmore.edu/content.php?catoid=7&navoid=194

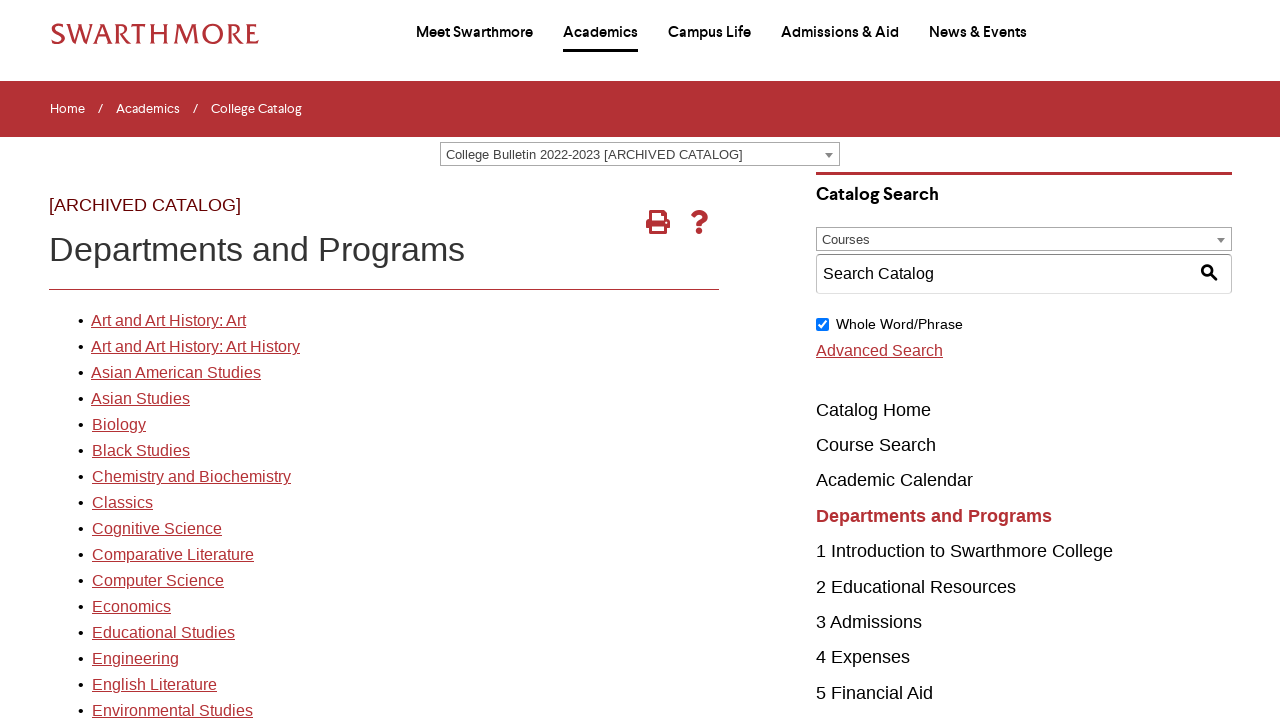

Navigated to Swarthmore College course catalog
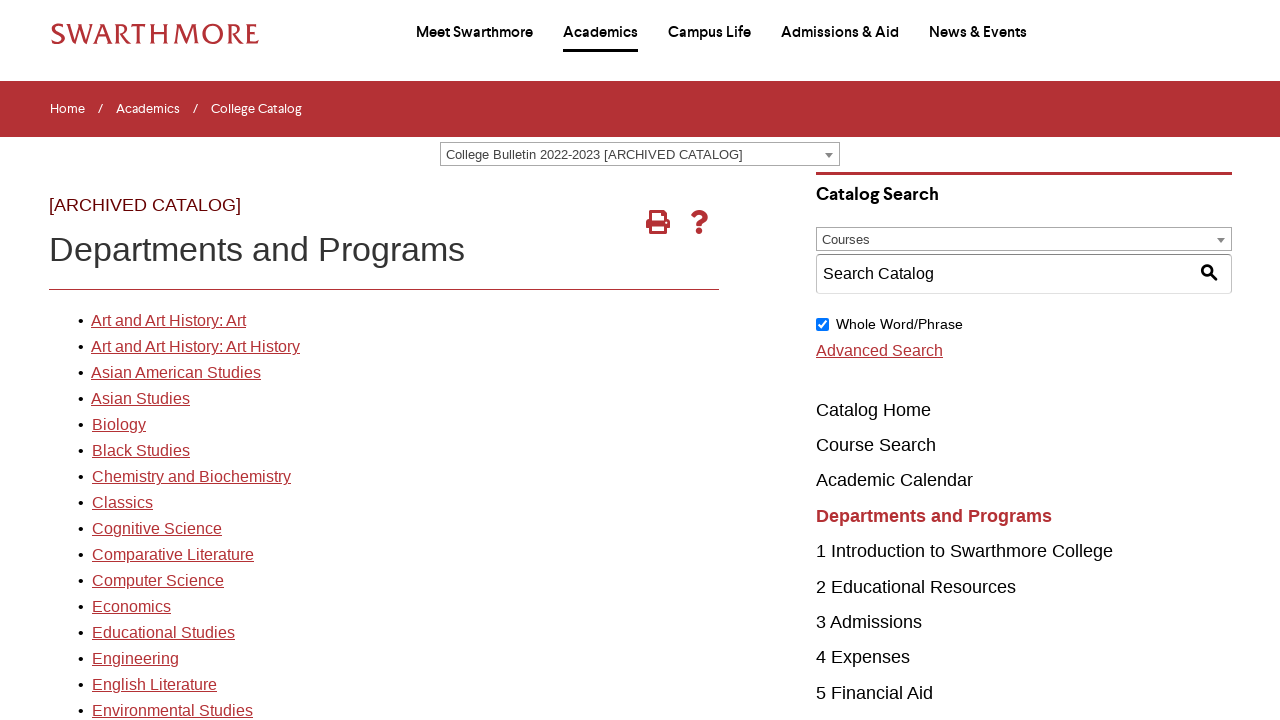

Clicked on first department link at (168, 321) on xpath=//*[@id='gateway-page']/body/table/tbody/tr[3]/td[1]/table/tbody/tr[2]/td[
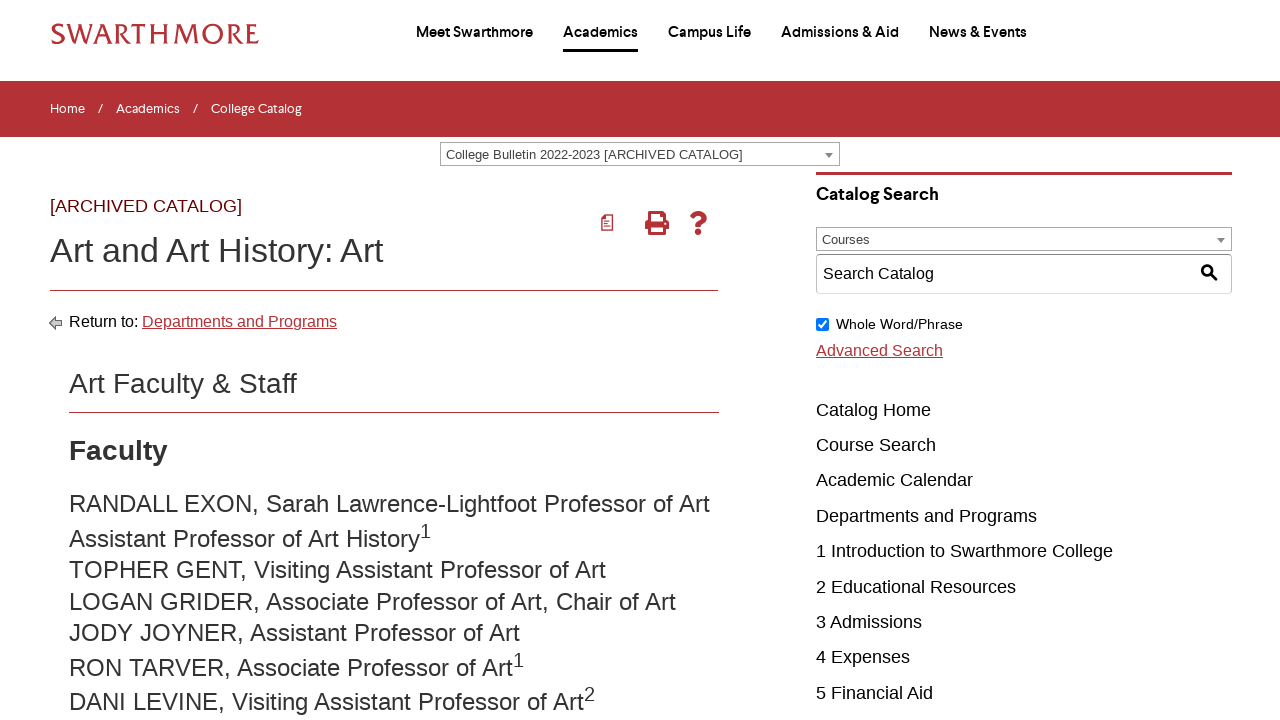

Department page loaded and acalog-course element appeared
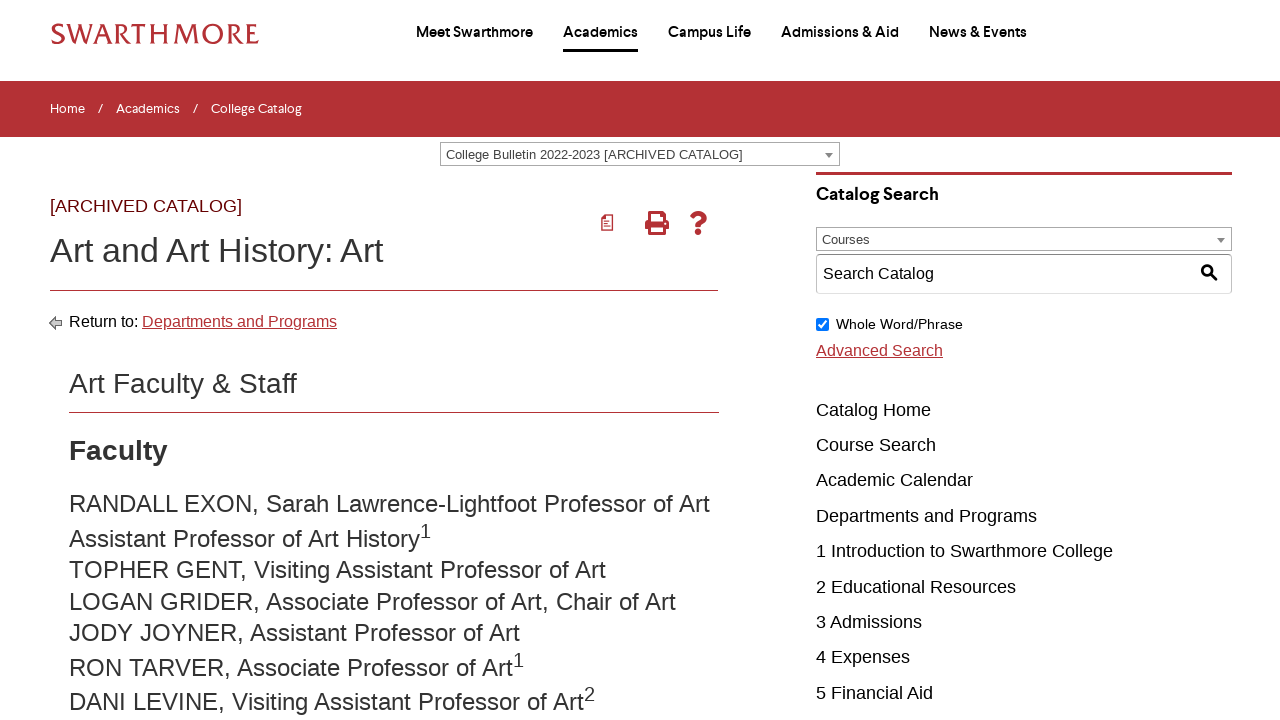

Clicked on first course to expand details at (409, 360) on .acalog-course >> nth=0
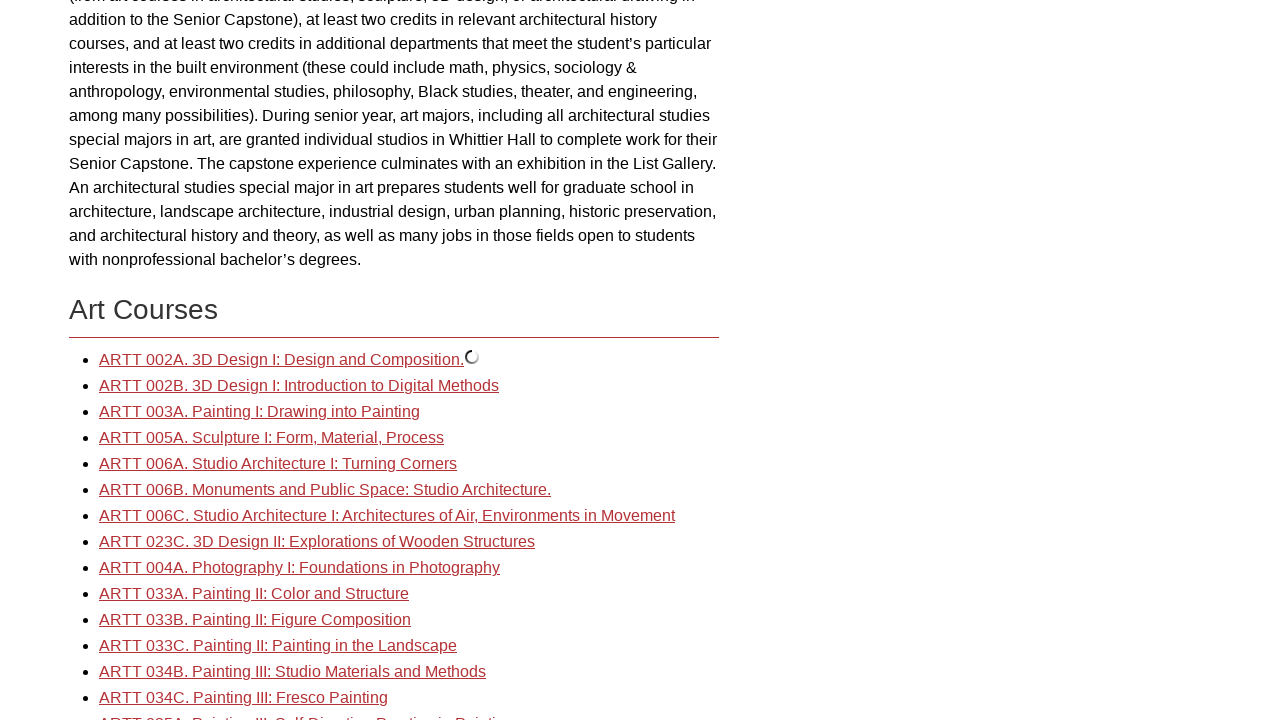

Course details expanded and page reached networkidle state
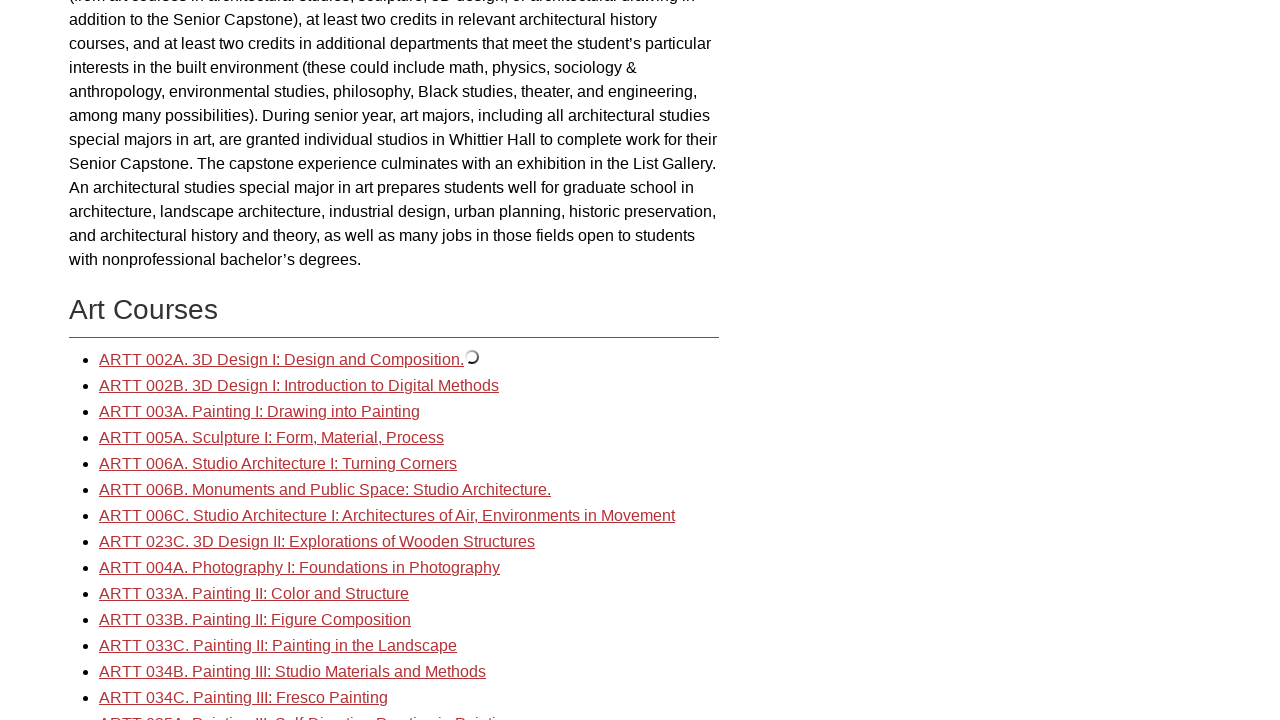

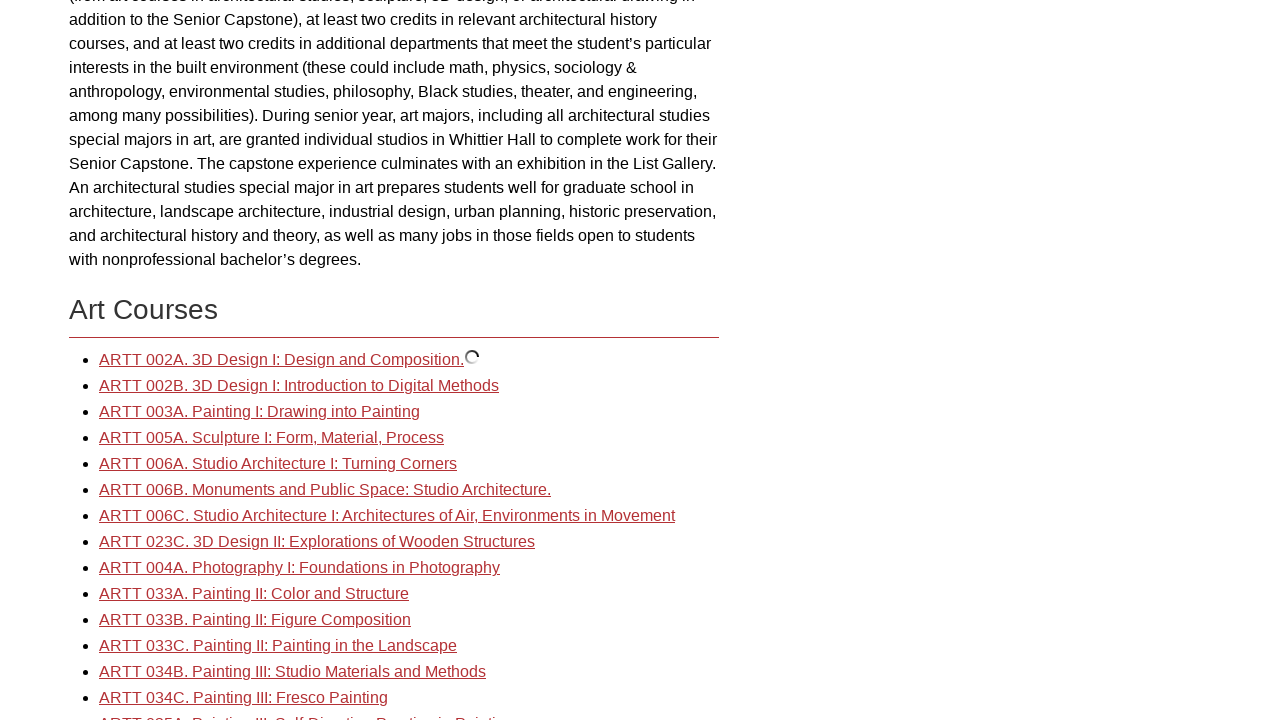